Verifies that the main heading element is enabled on the page

Starting URL: https://www.w3schools.com/

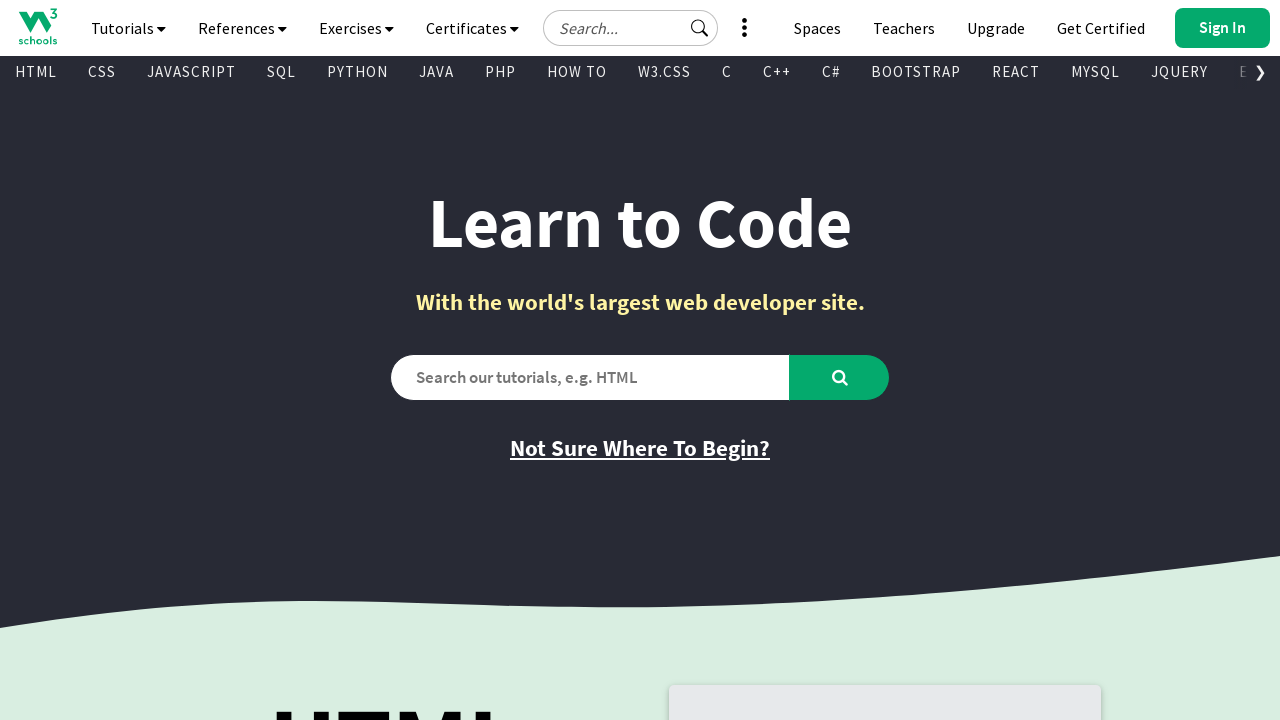

Navigated to https://www.w3schools.com/
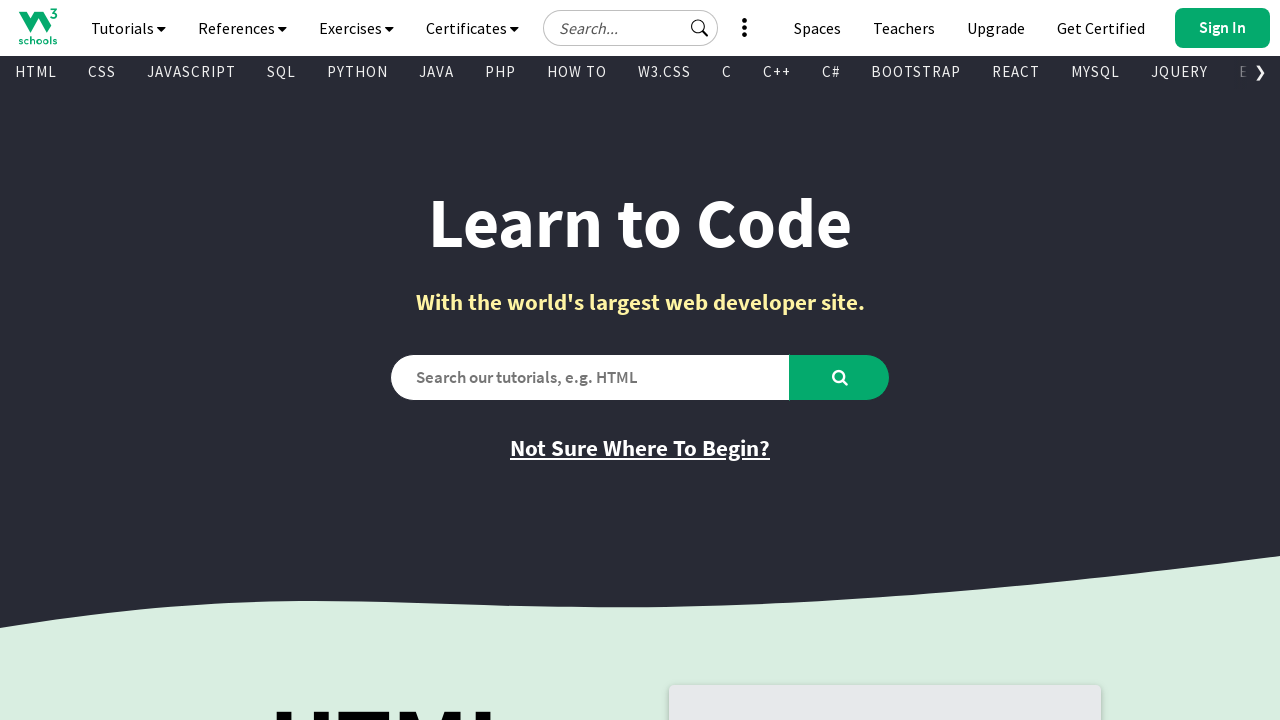

Located main heading element with text 'Learn to Code'
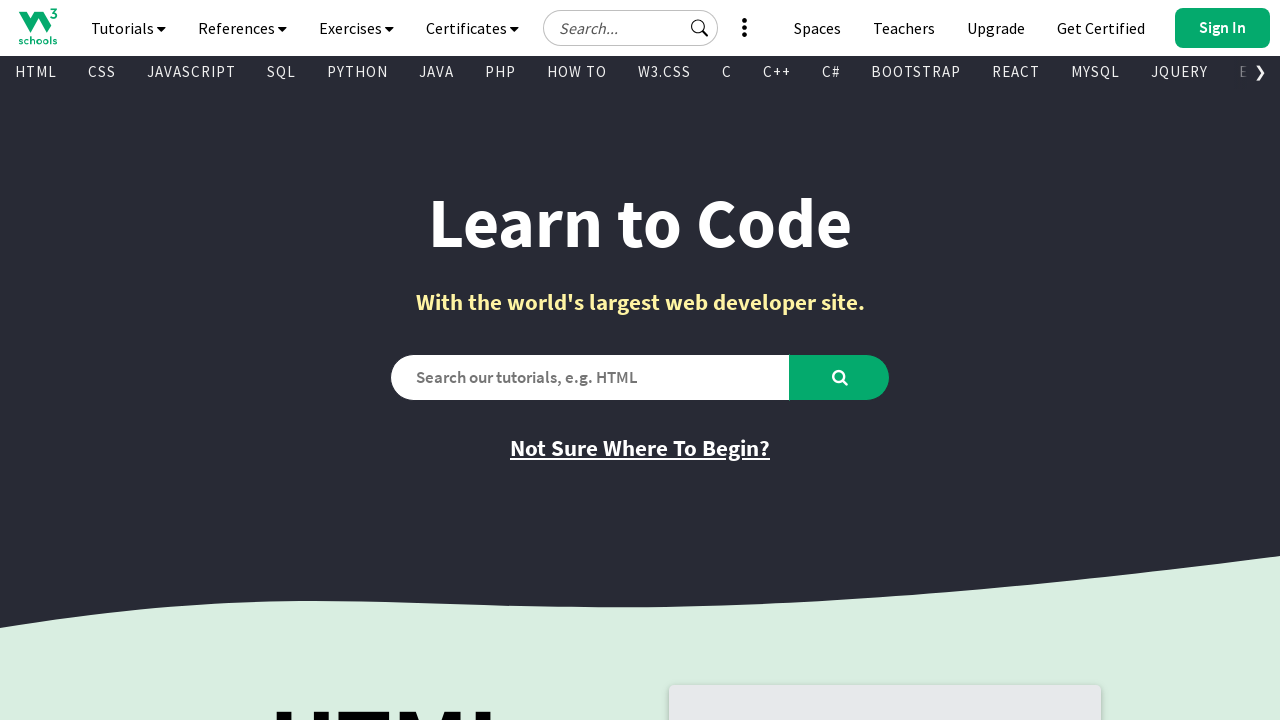

Verified that main heading element is enabled
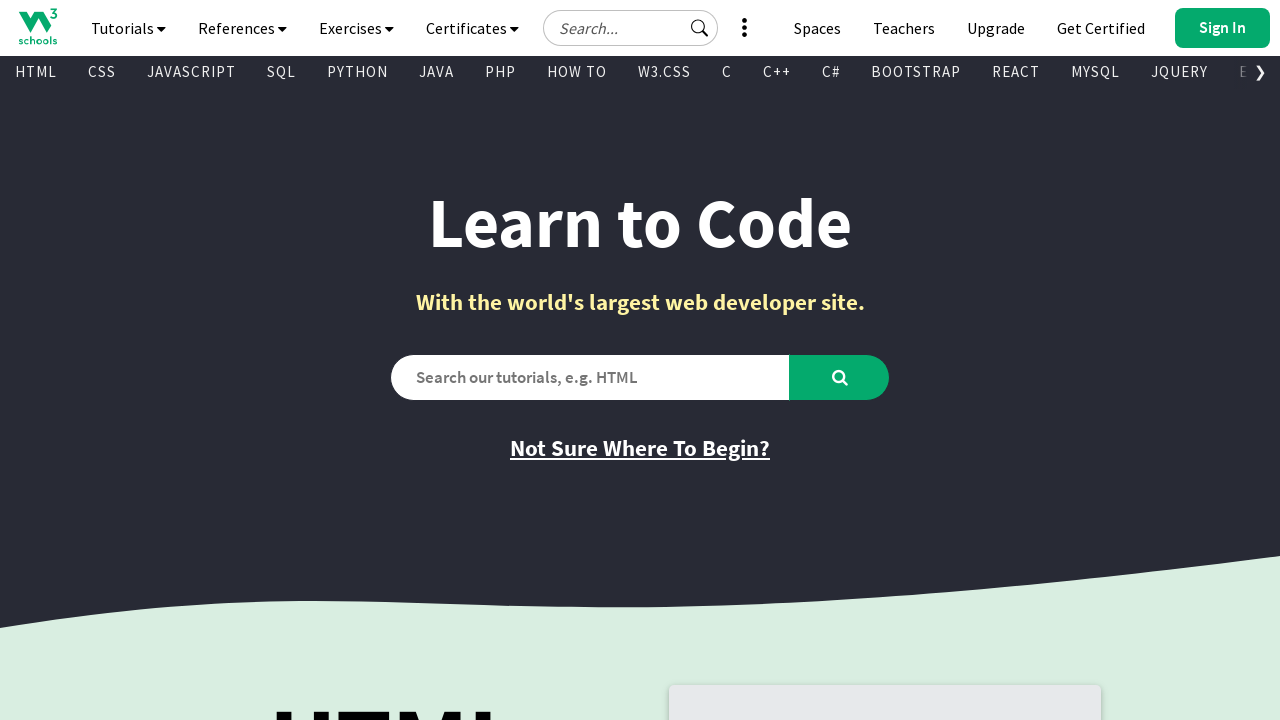

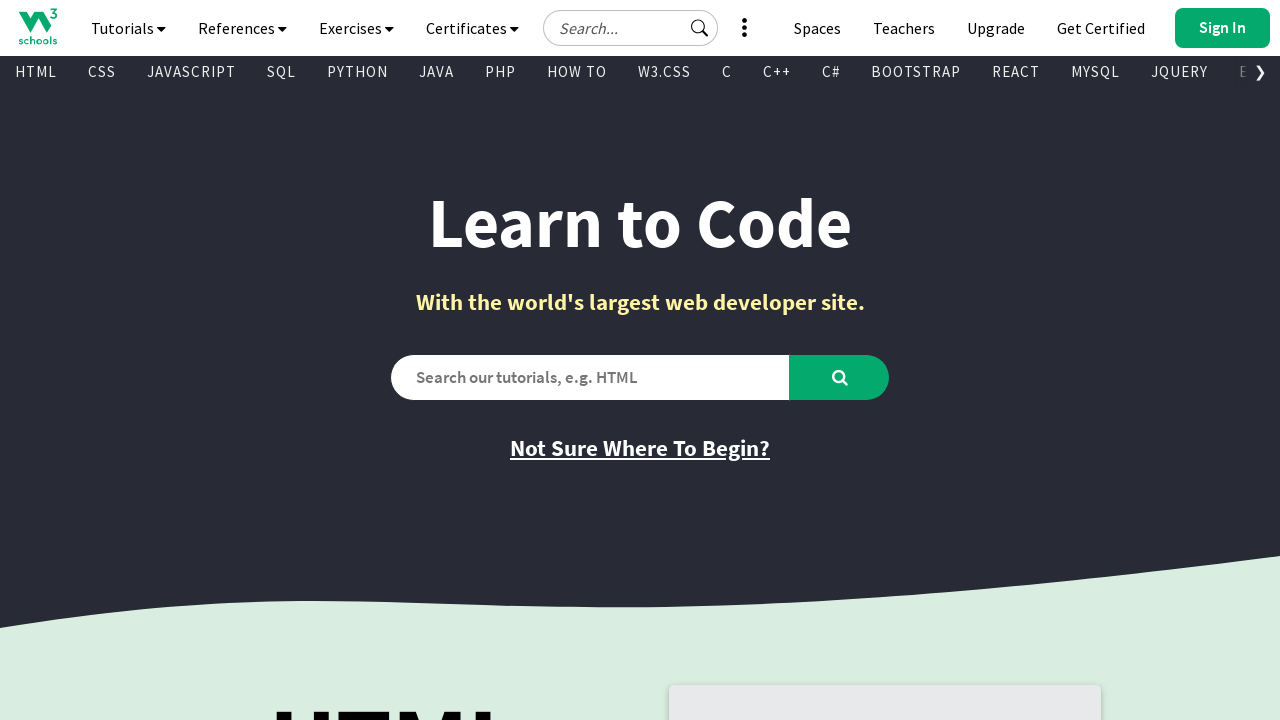